Tests JavaScript alert handling by clicking a button that triggers an alert and accepting it, then verifying the result message

Starting URL: https://the-internet.herokuapp.com/javascript_alerts

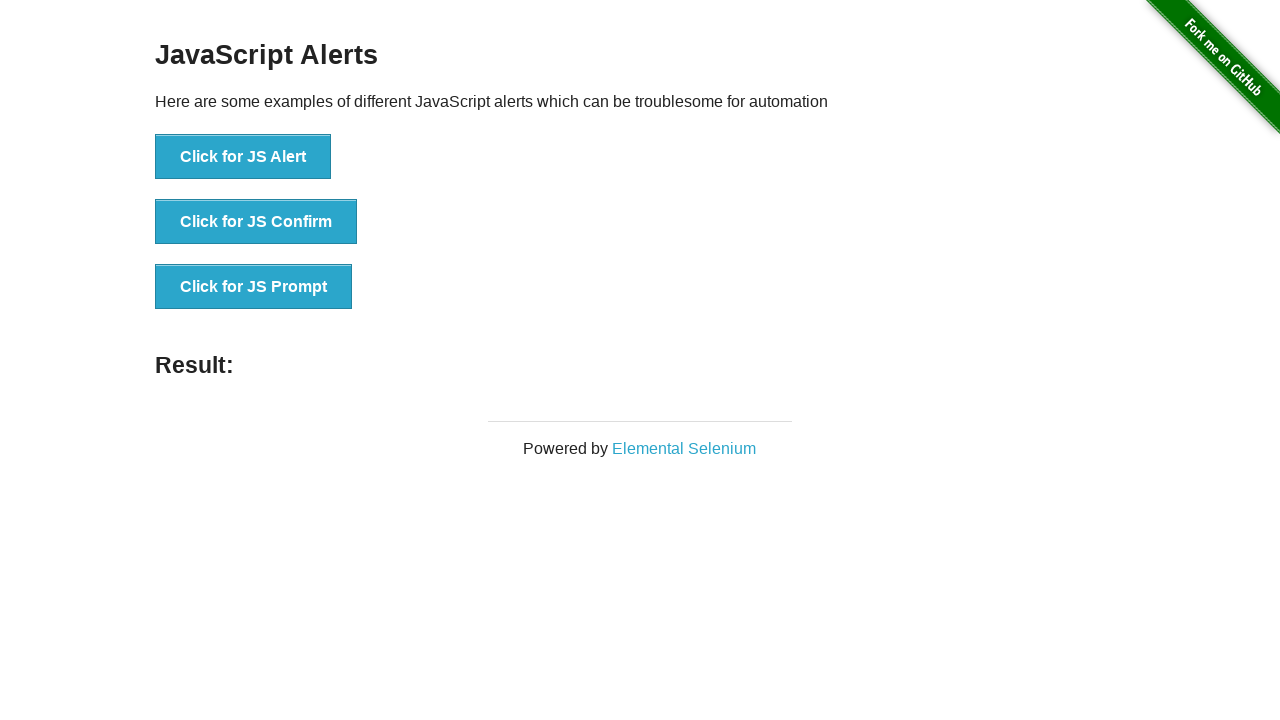

Clicked button to trigger JavaScript alert at (243, 157) on xpath=//button[@onclick='jsAlert()']
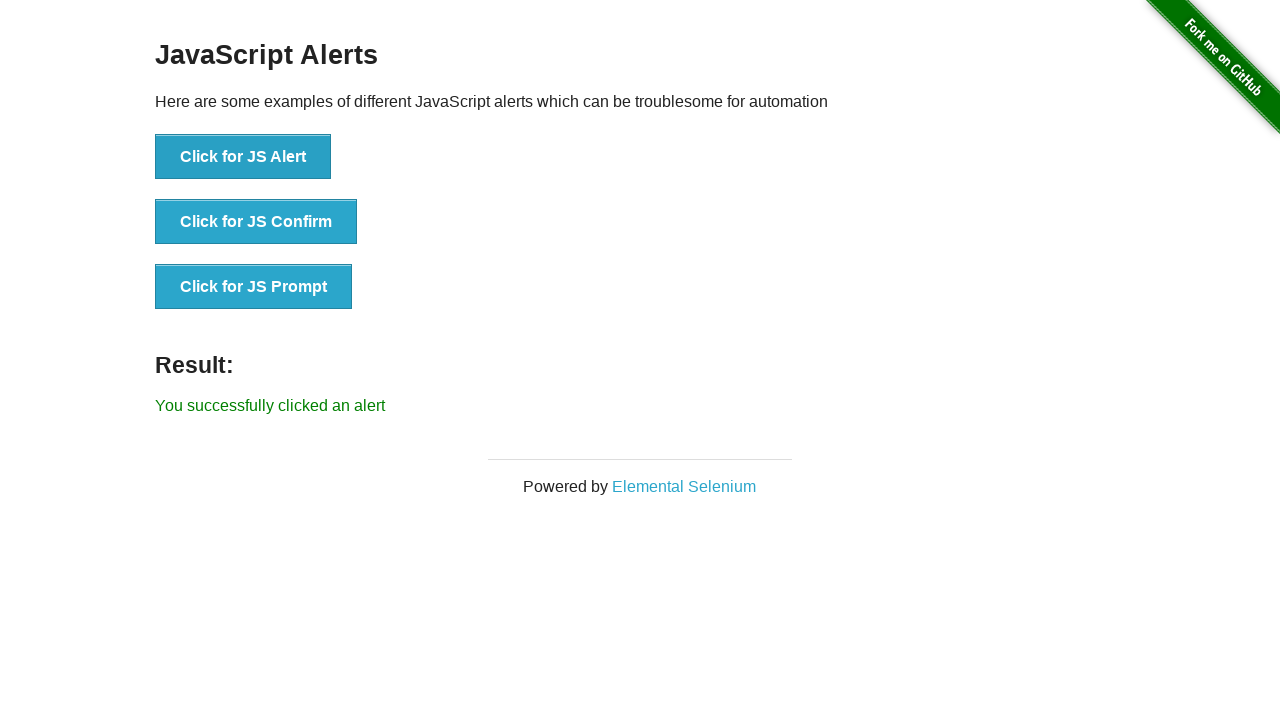

Set up dialog handler to accept alert
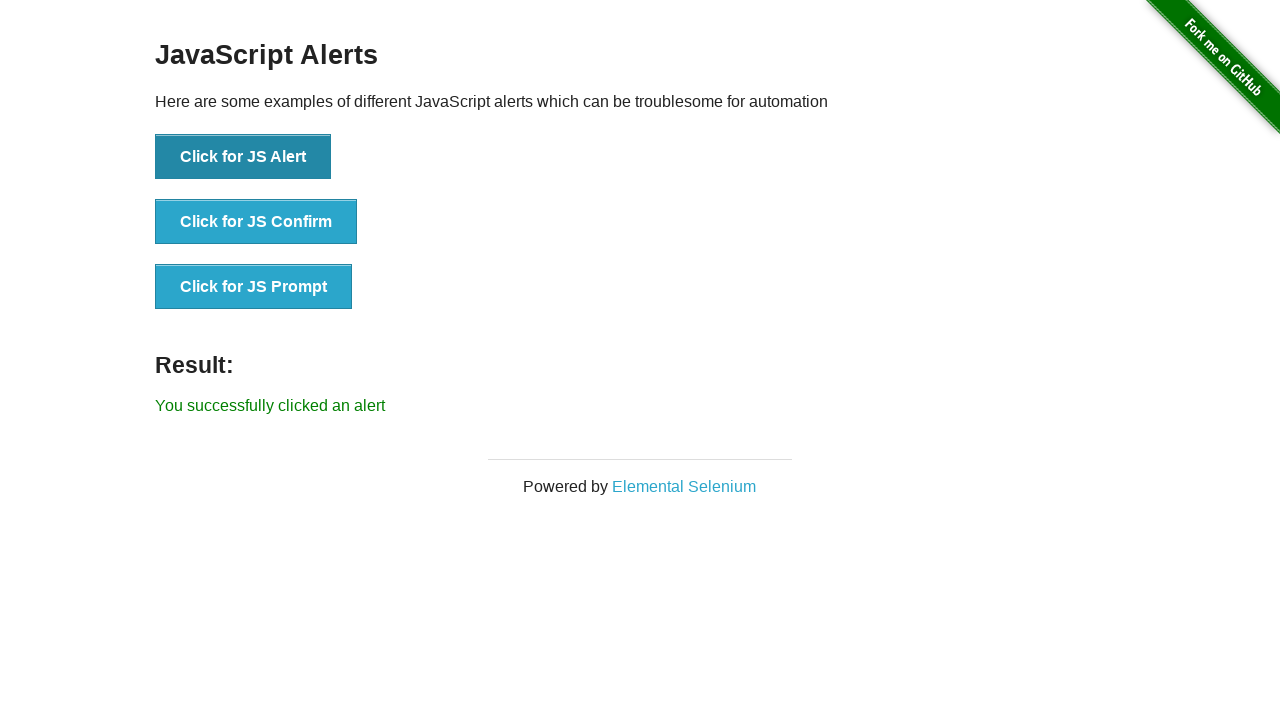

Result message element appeared after accepting alert
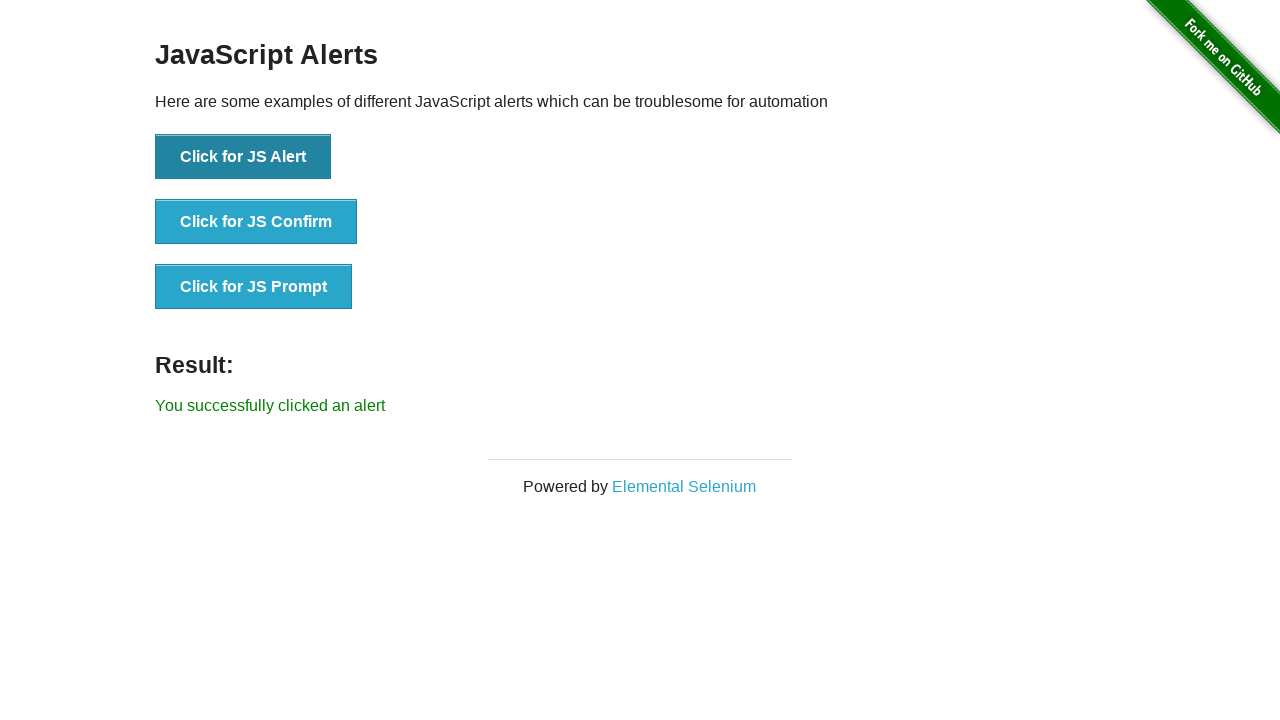

Retrieved result text: 'You successfully clicked an alert'
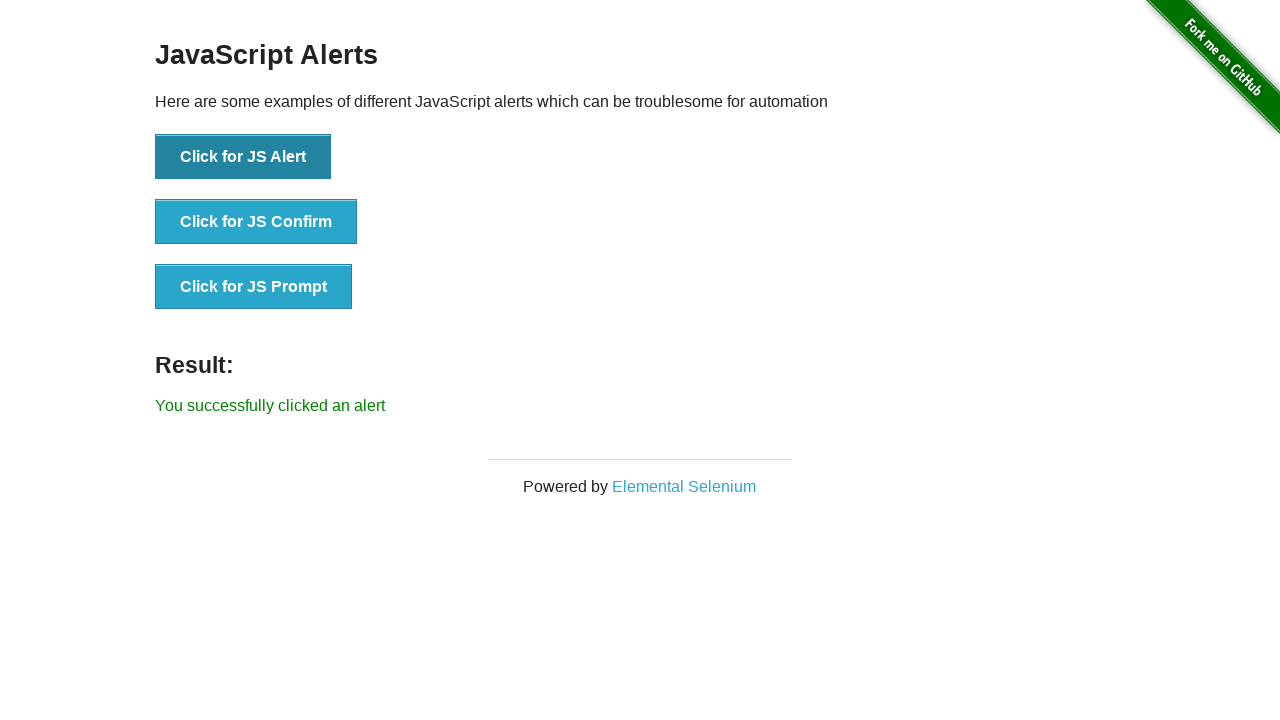

Verified result text matches expected message
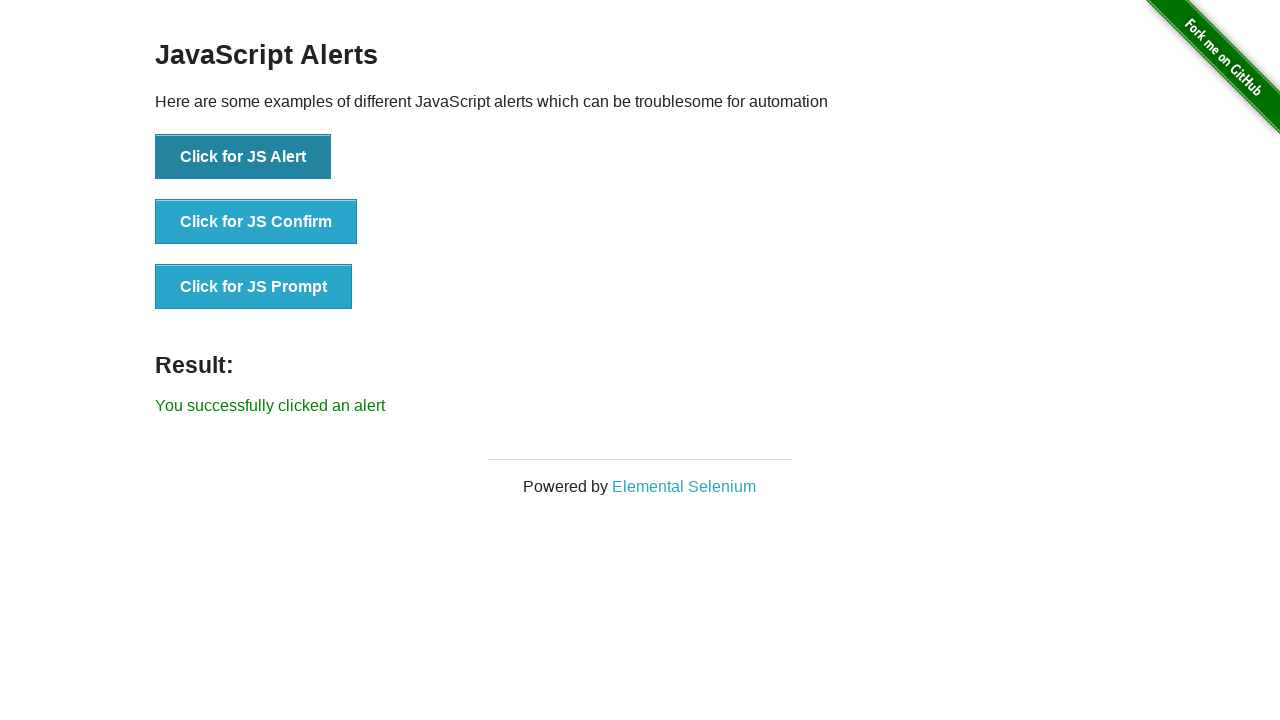

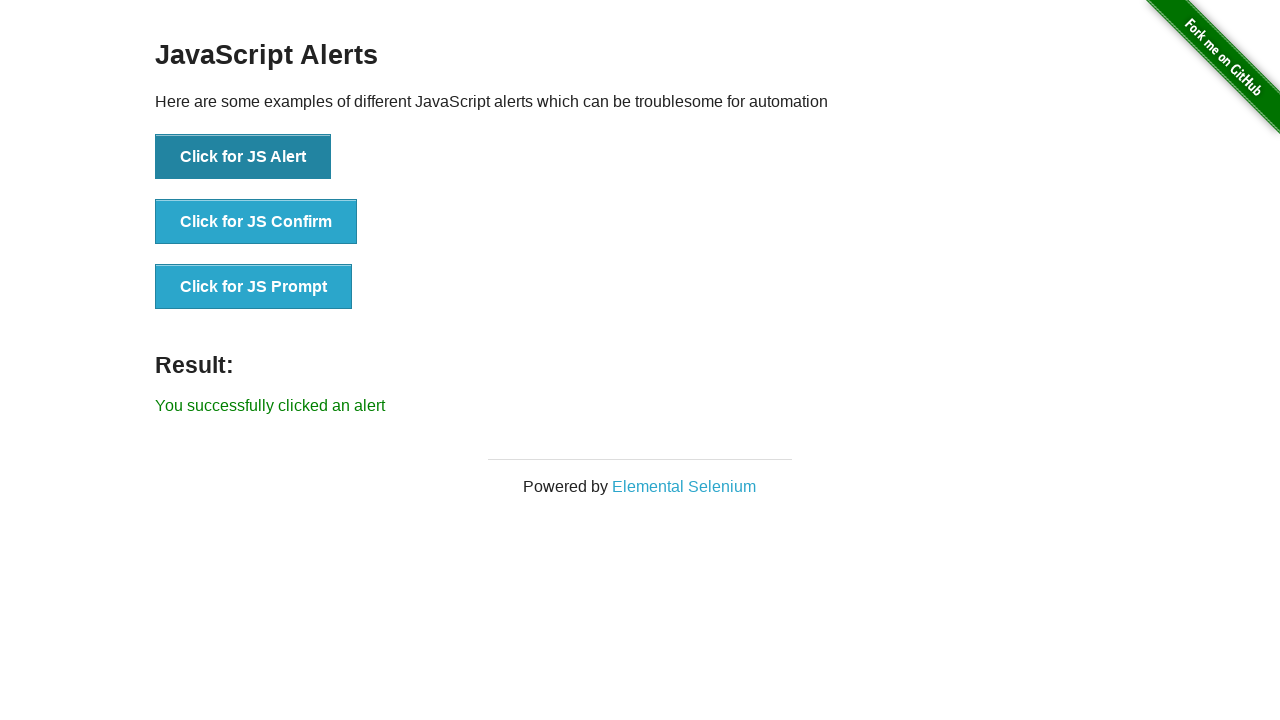